Tests Checkboxes page by navigating to it and verifying checkbox elements are present

Starting URL: https://the-internet.herokuapp.com

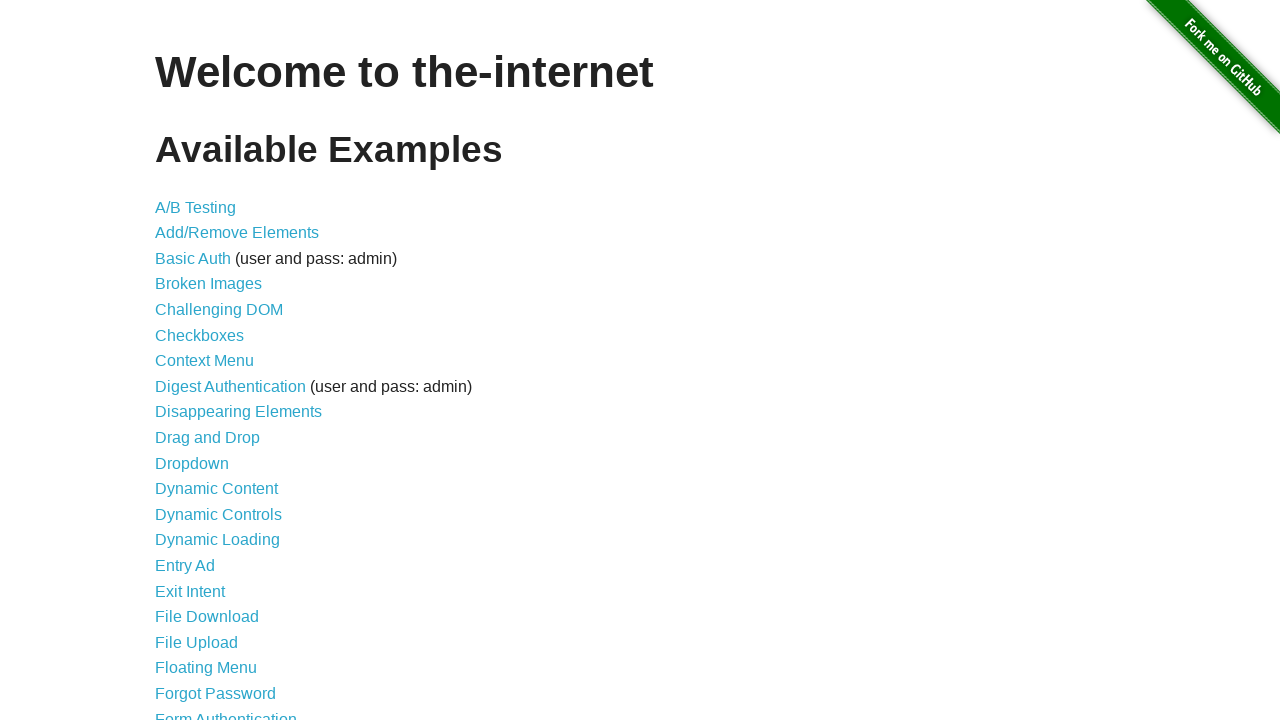

Clicked on Checkboxes link at (200, 335) on a:text('Checkboxes')
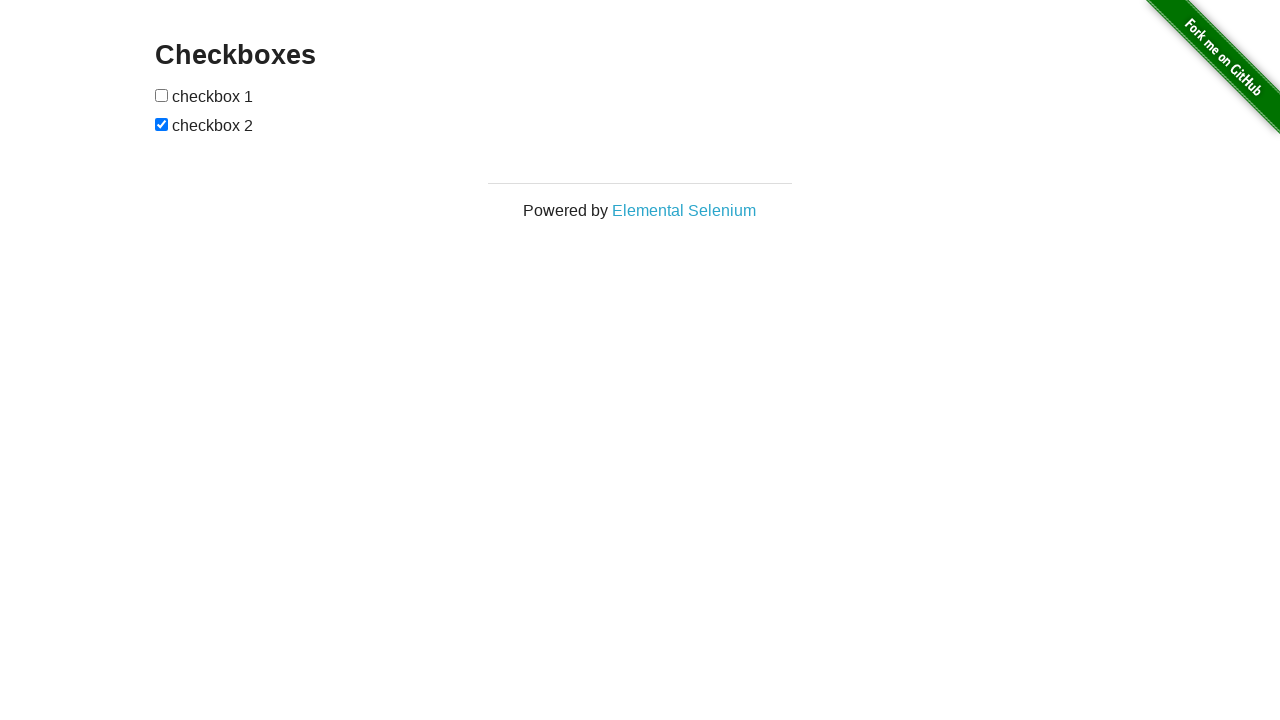

Navigated to Checkboxes page (URL verified)
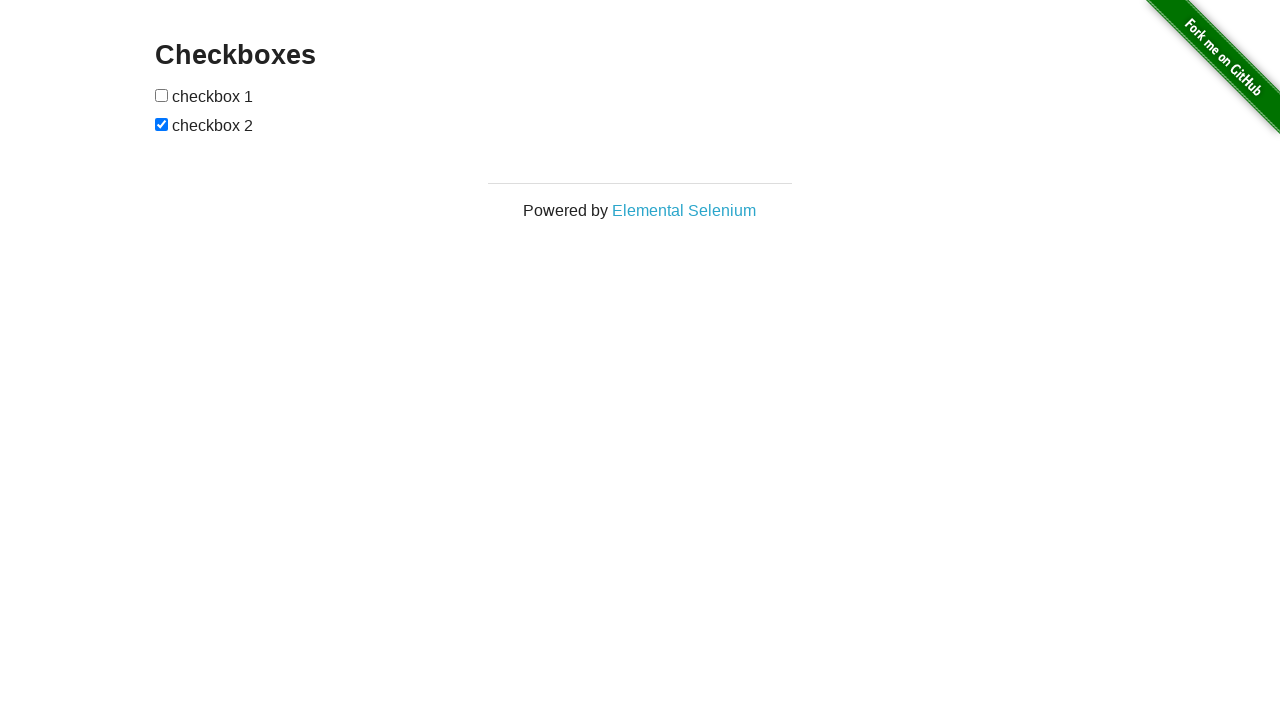

Checkbox elements are present and visible on the page
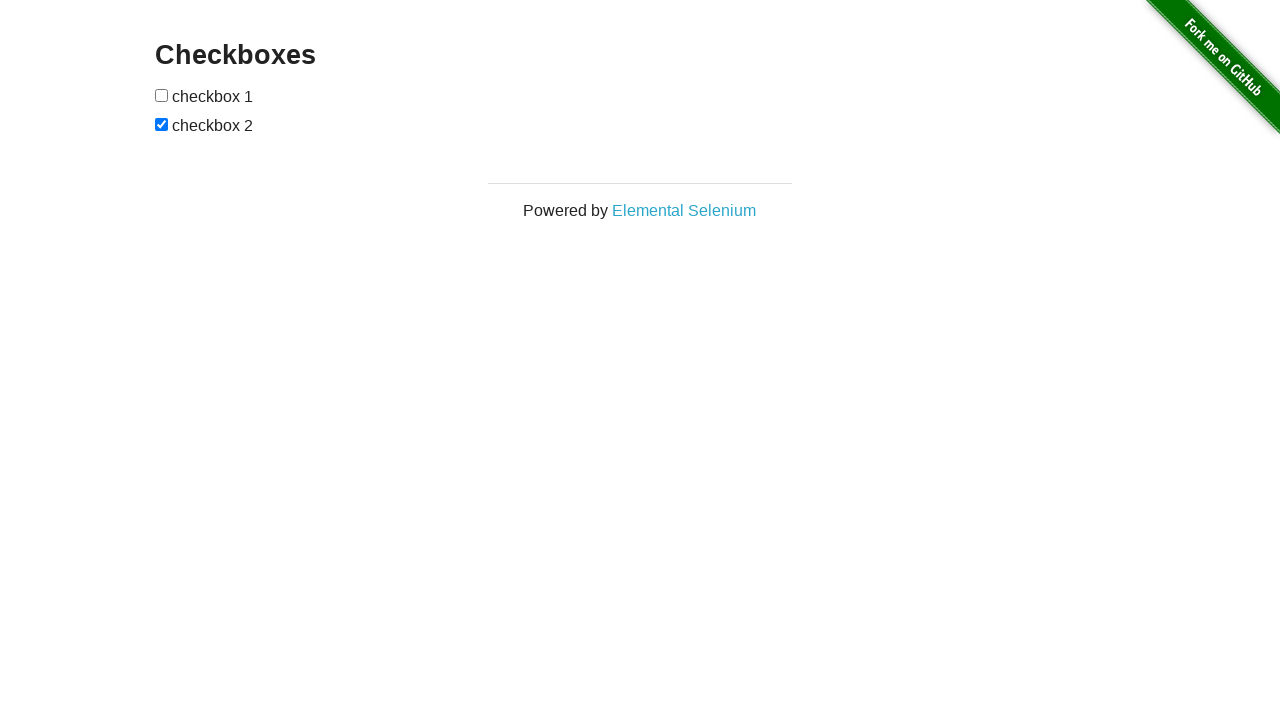

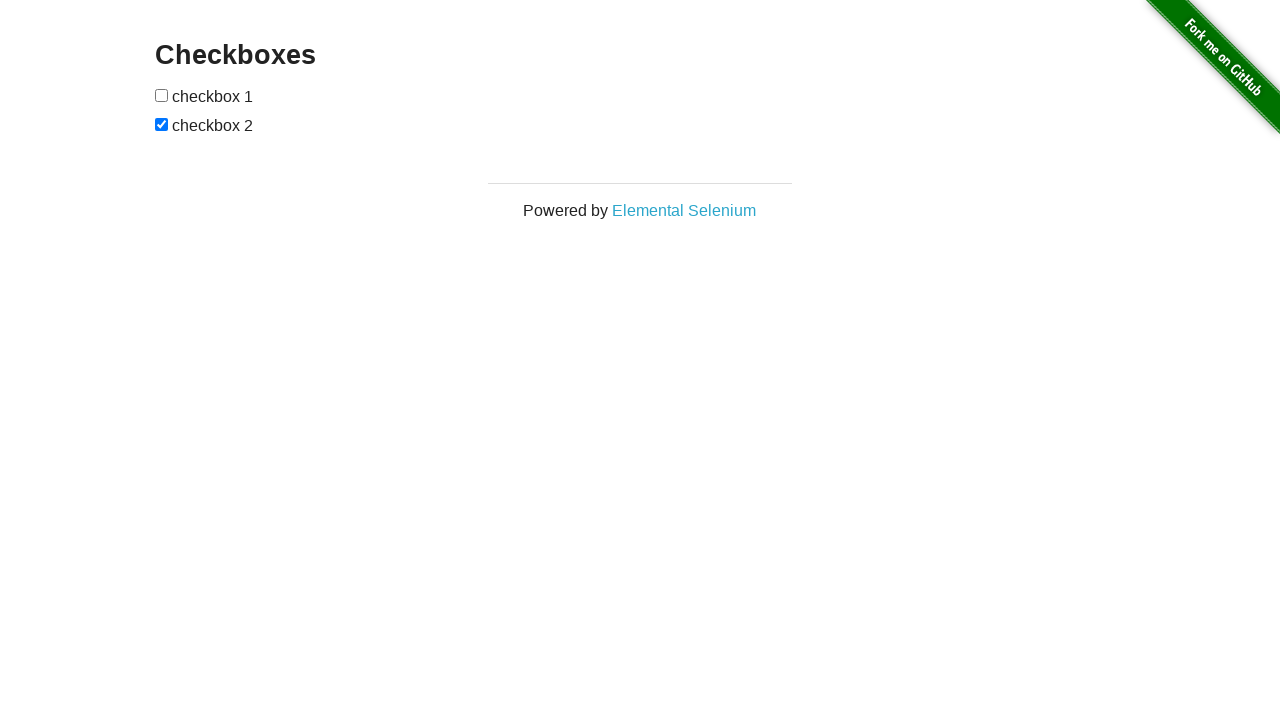